Tests Google Translate functionality by entering text in the input field and waiting for the translation result to appear

Starting URL: https://translate.google.com/?hl=ja

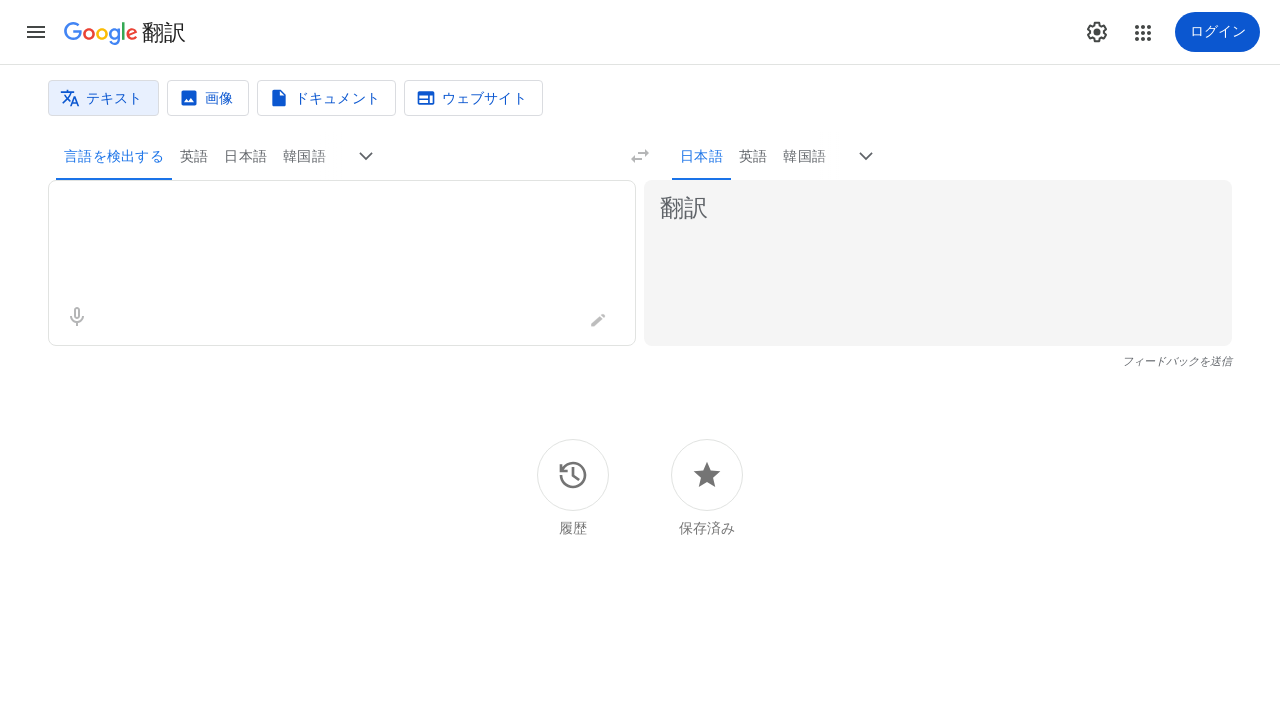

Translation input textarea loaded
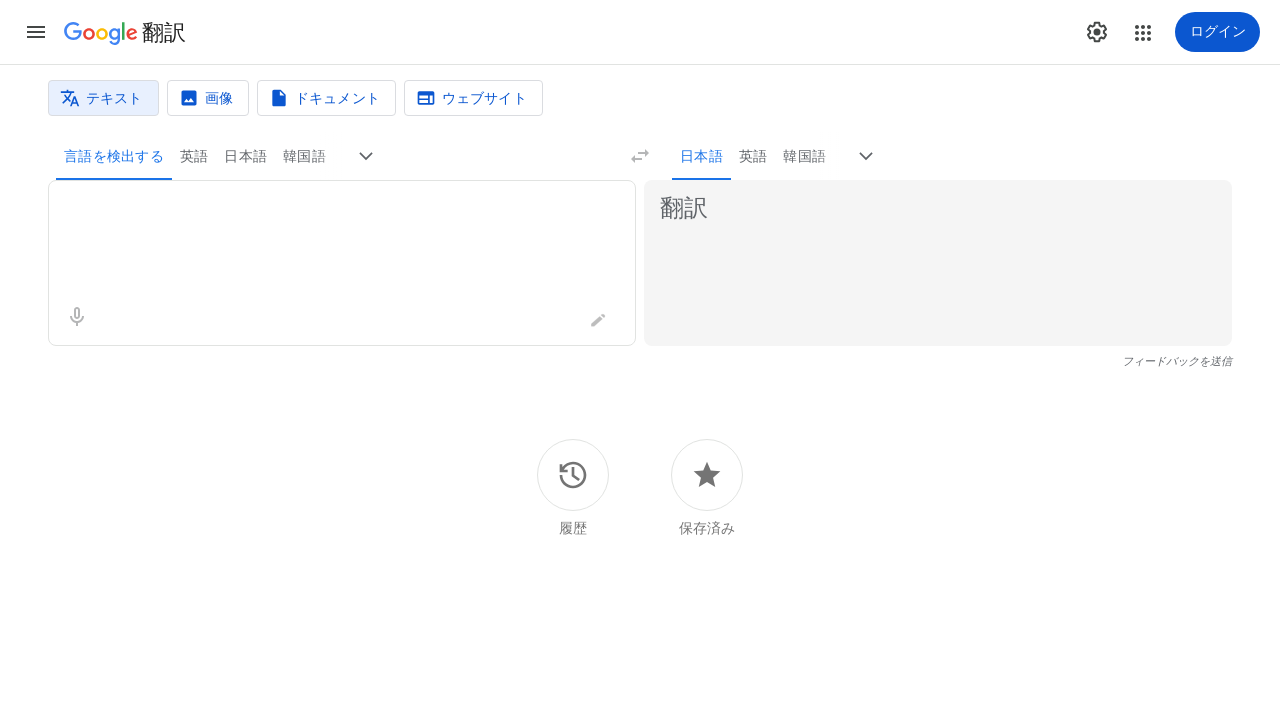

Entered 'Hello world' in the translation input field on textarea[aria-label]
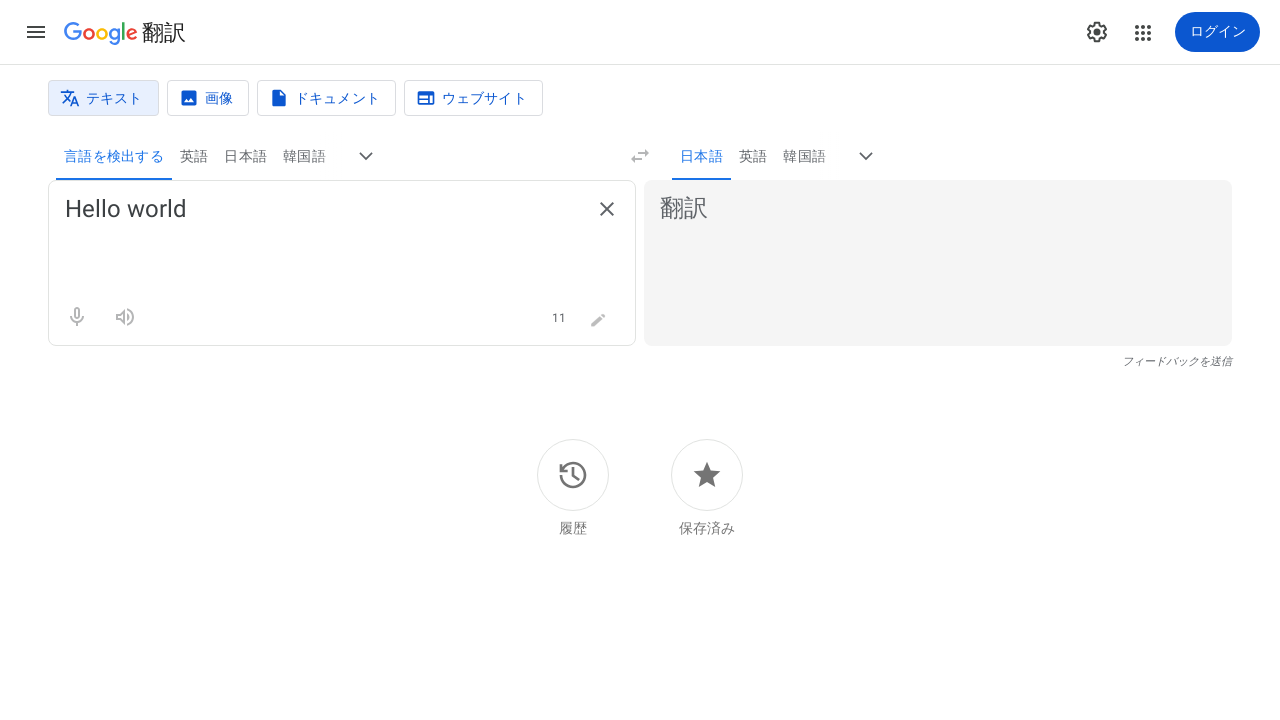

Translation result appeared
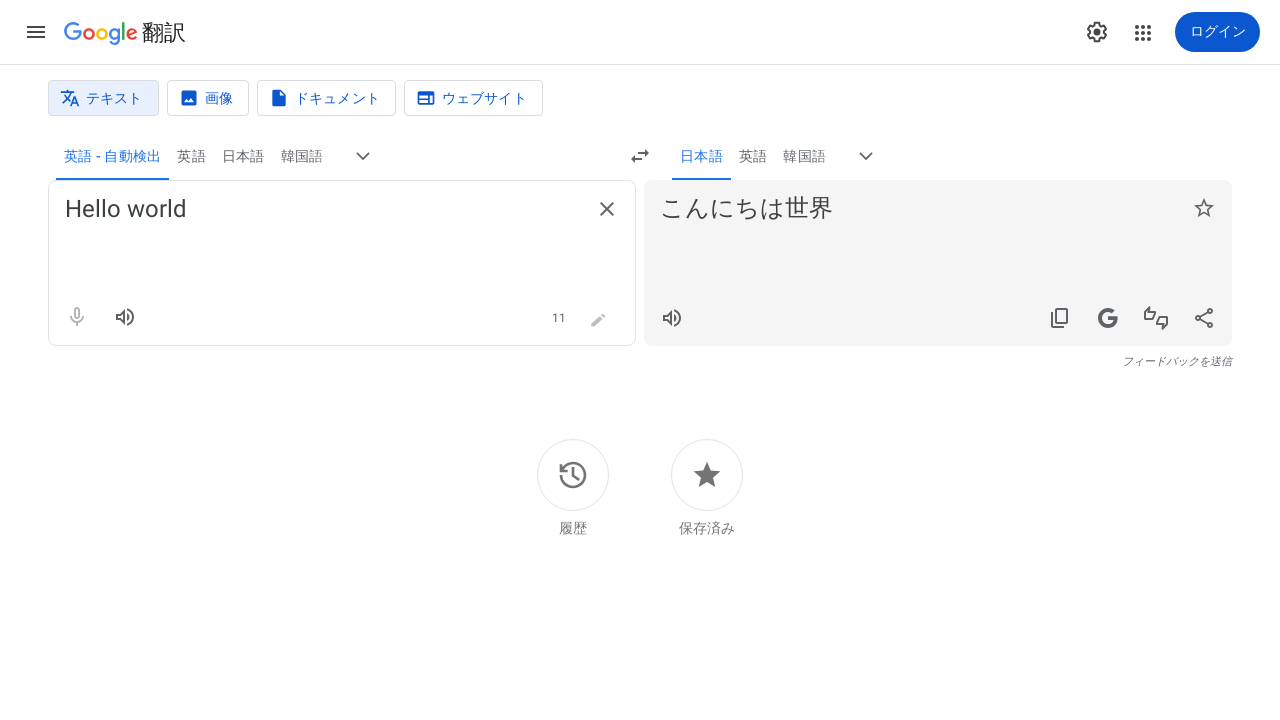

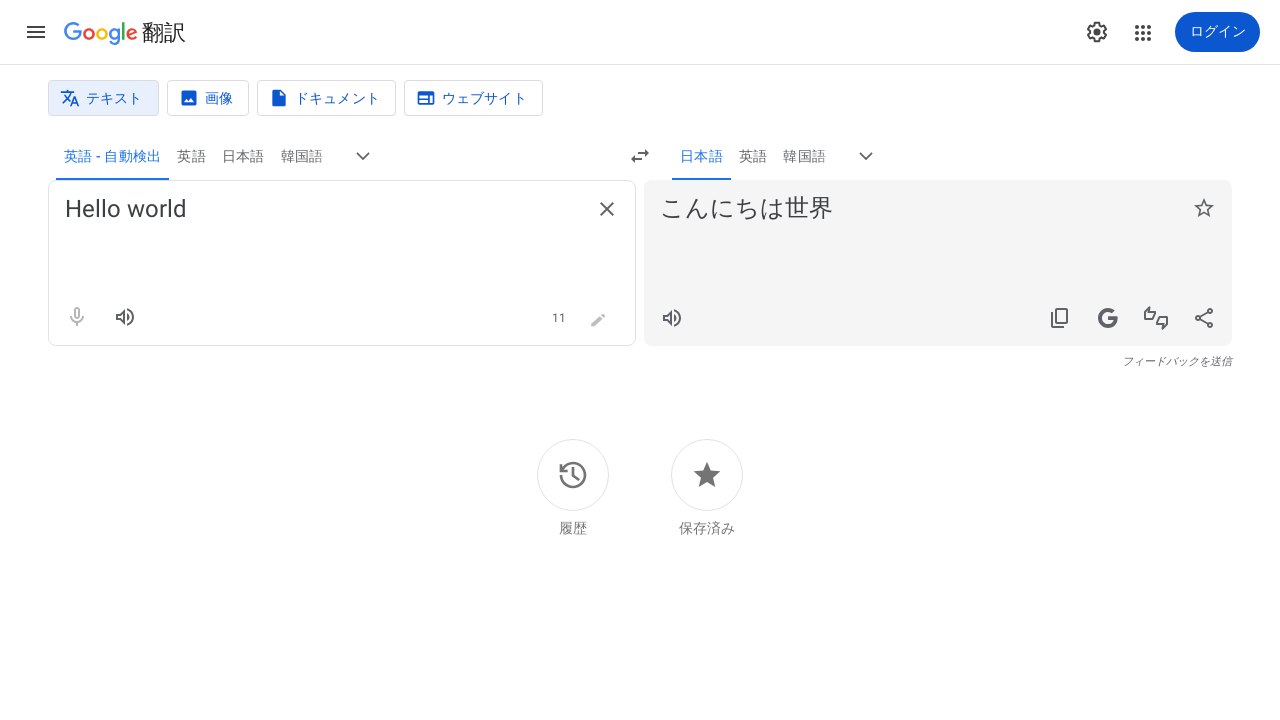